Navigates to GitHub homepage and clicks on the Features link

Starting URL: https://github.com/

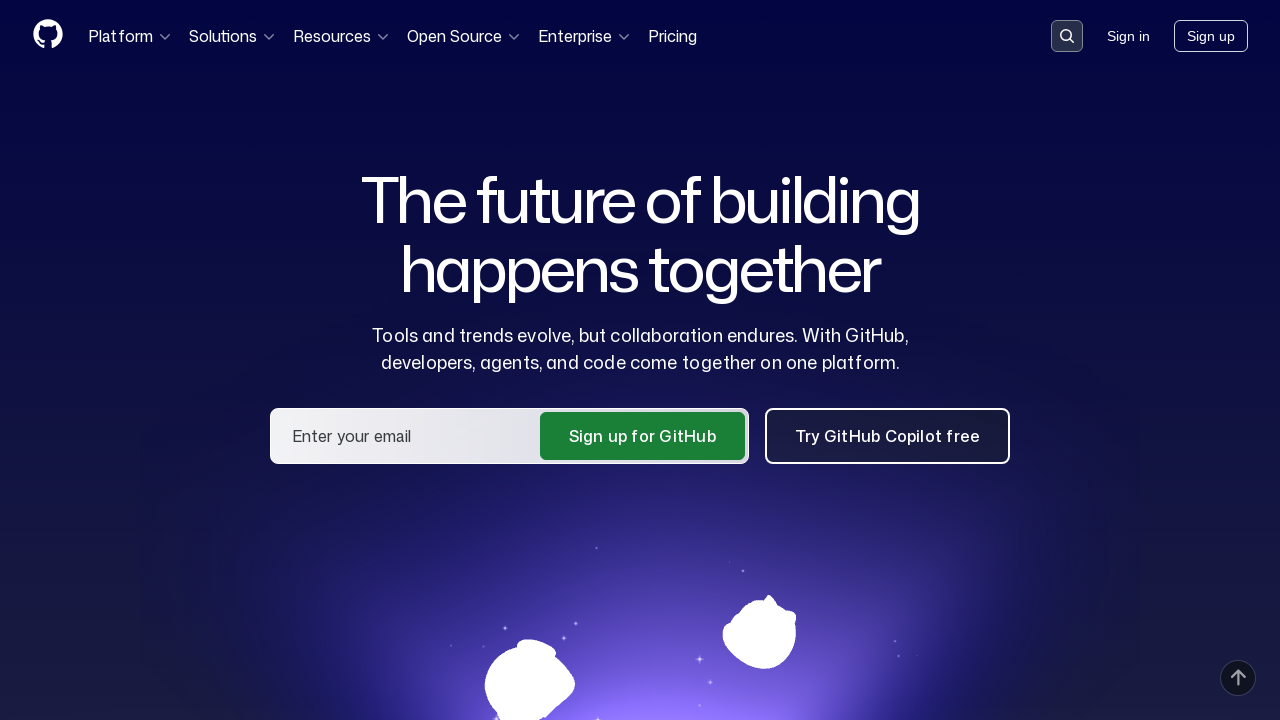

Navigated to GitHub homepage
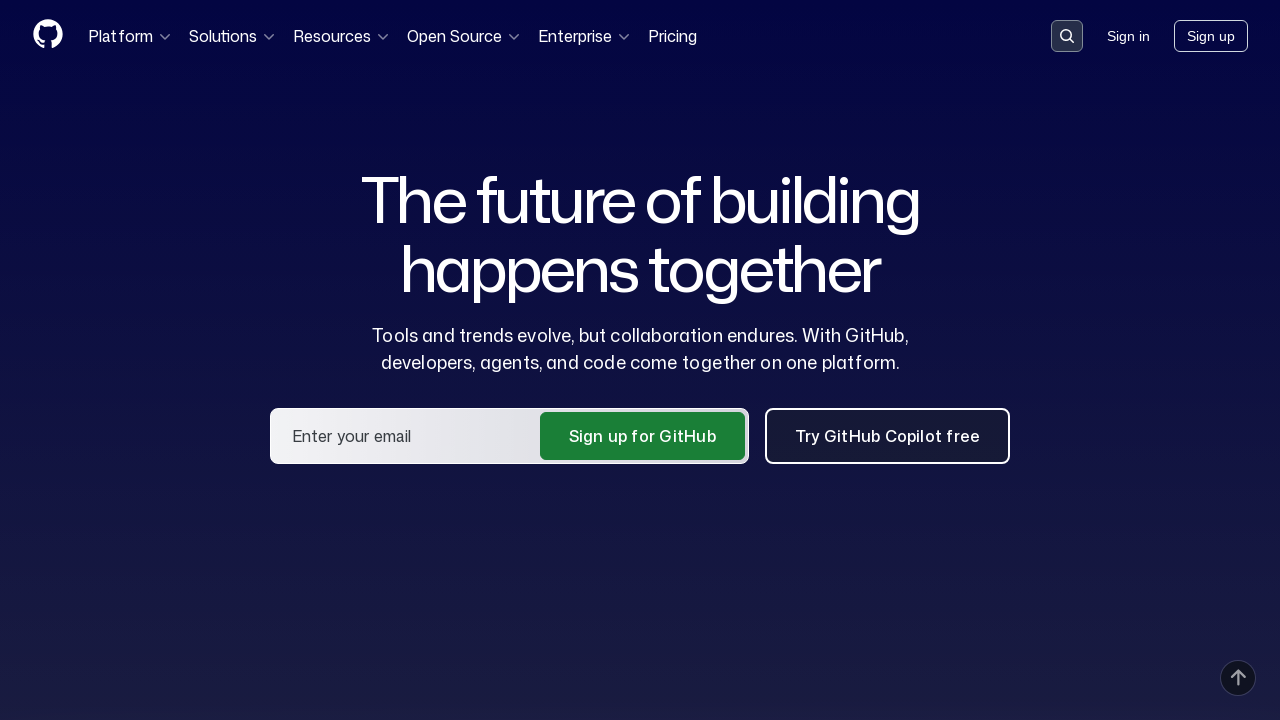

Clicked on the Features link at (484, 361) on a:text('Features')
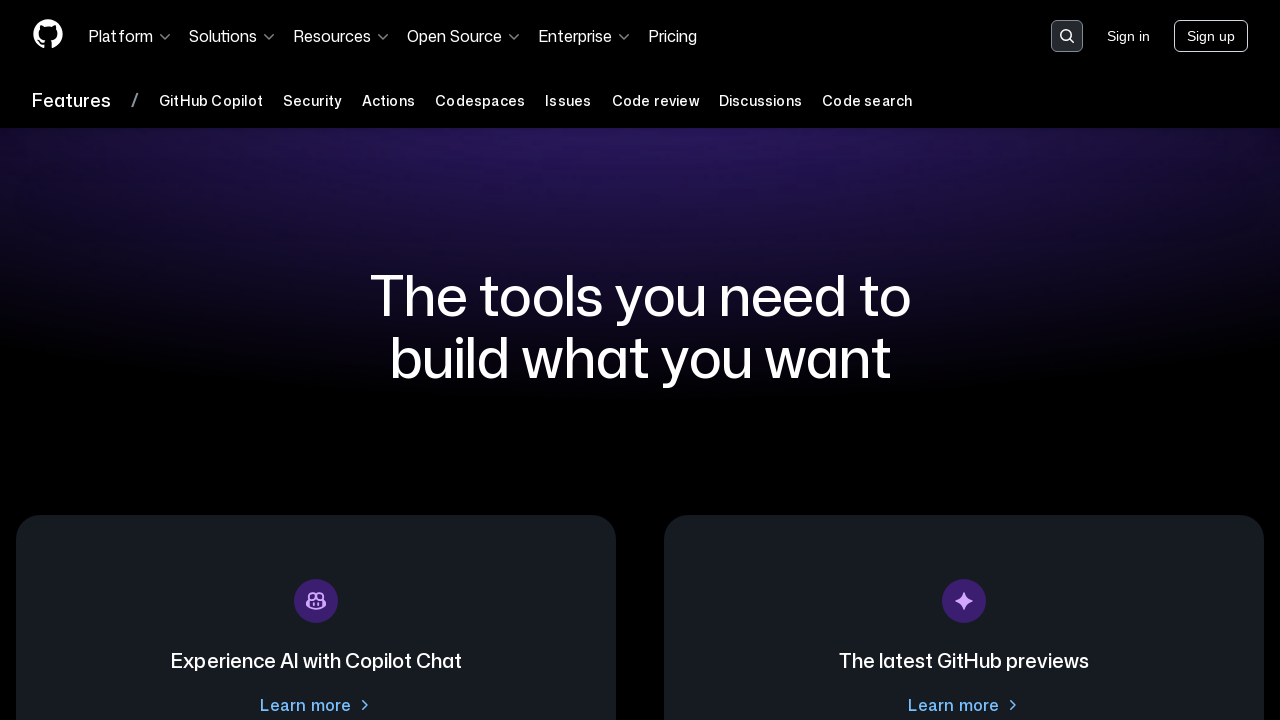

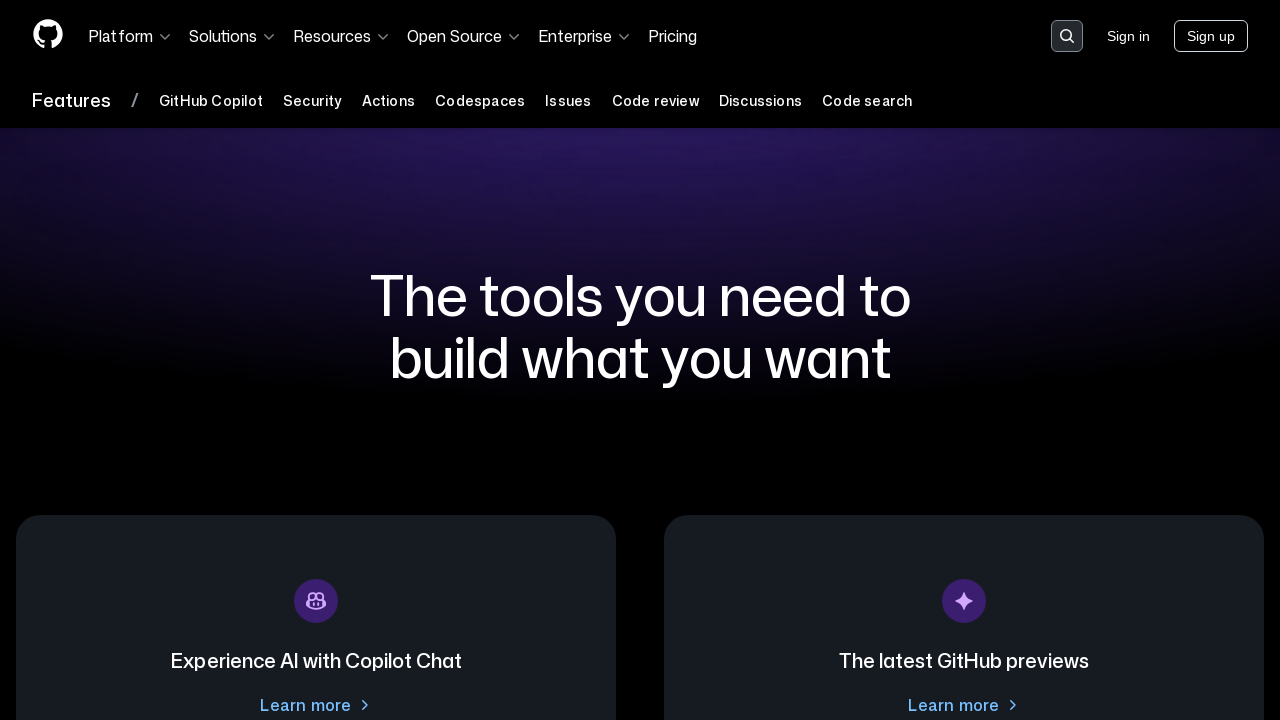